Tests the divide by zero scenario to verify the calculator handles division by zero appropriately

Starting URL: https://testsheepnz.github.io/BasicCalculator.html

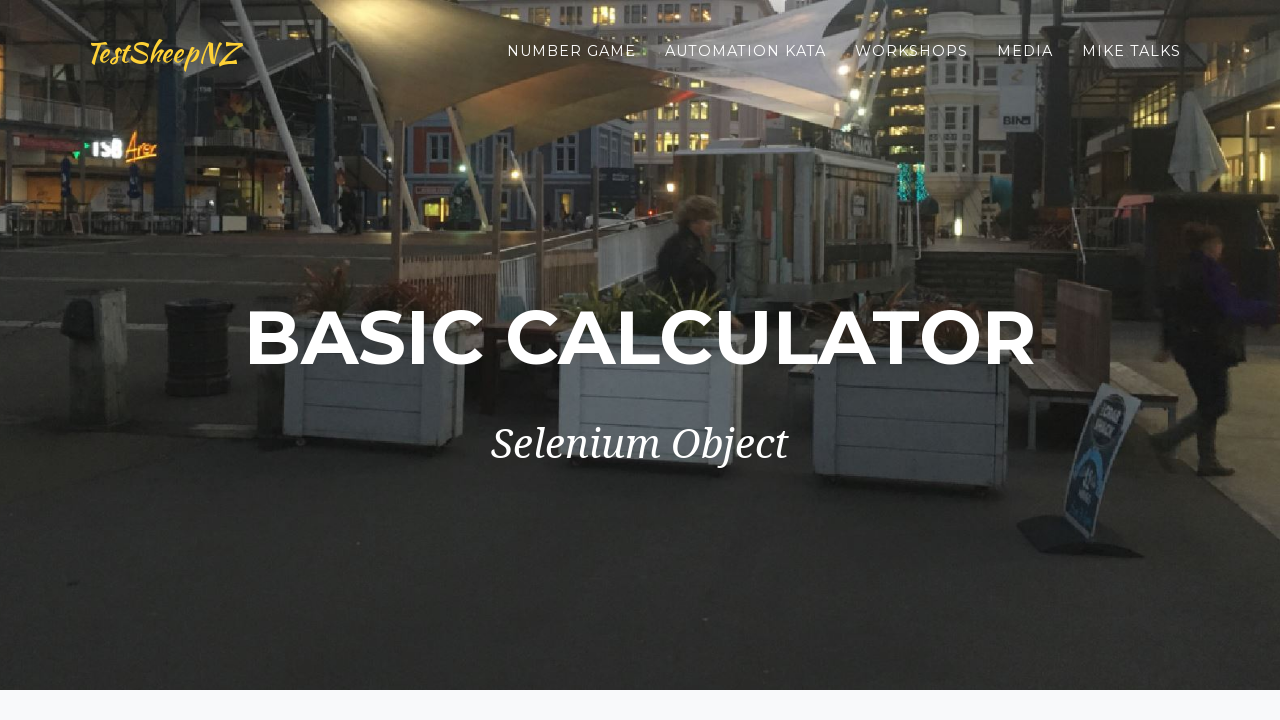

Scrolled to bottom of page
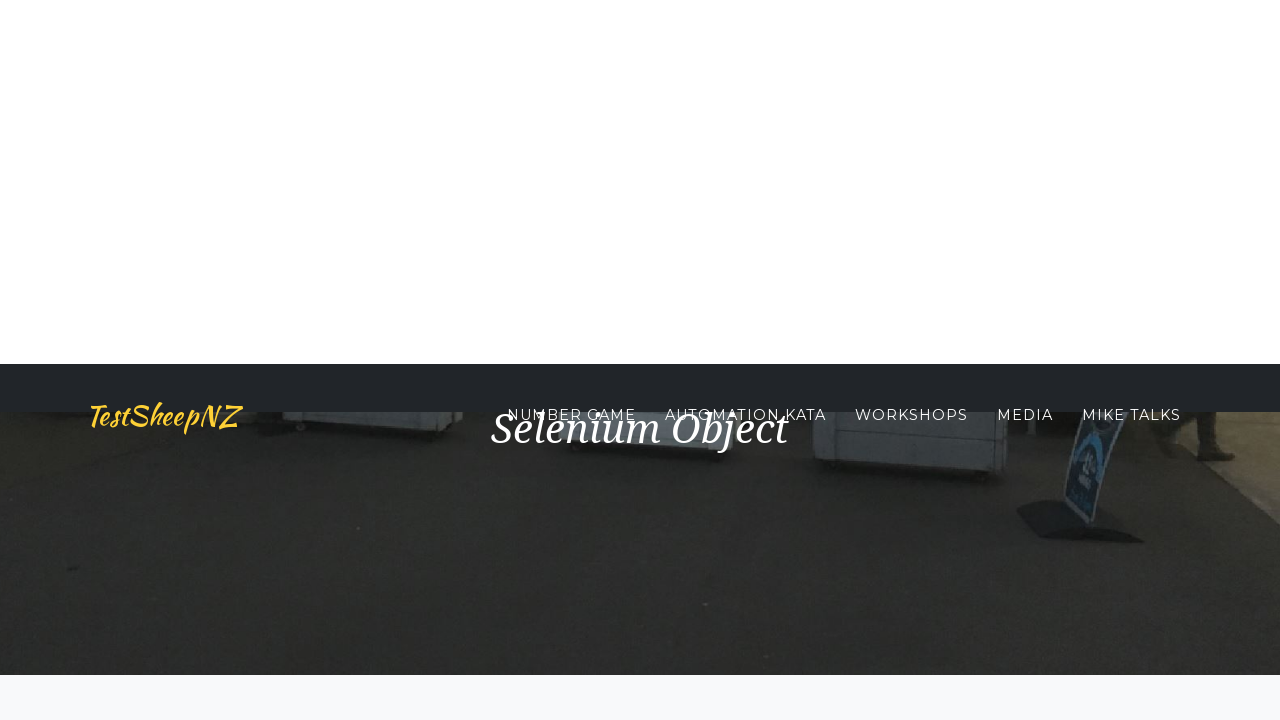

Selected Build 8 from dropdown on #selectBuild
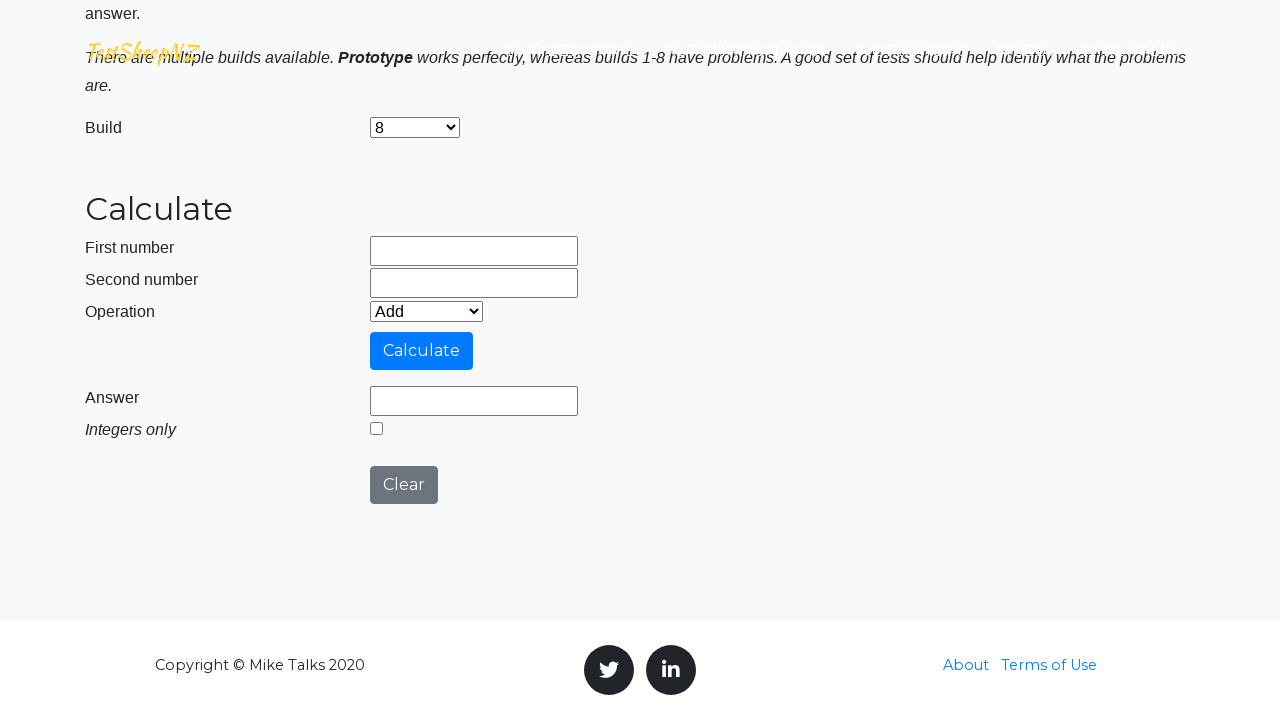

Selected divide operation from dropdown on #selectOperationDropdown
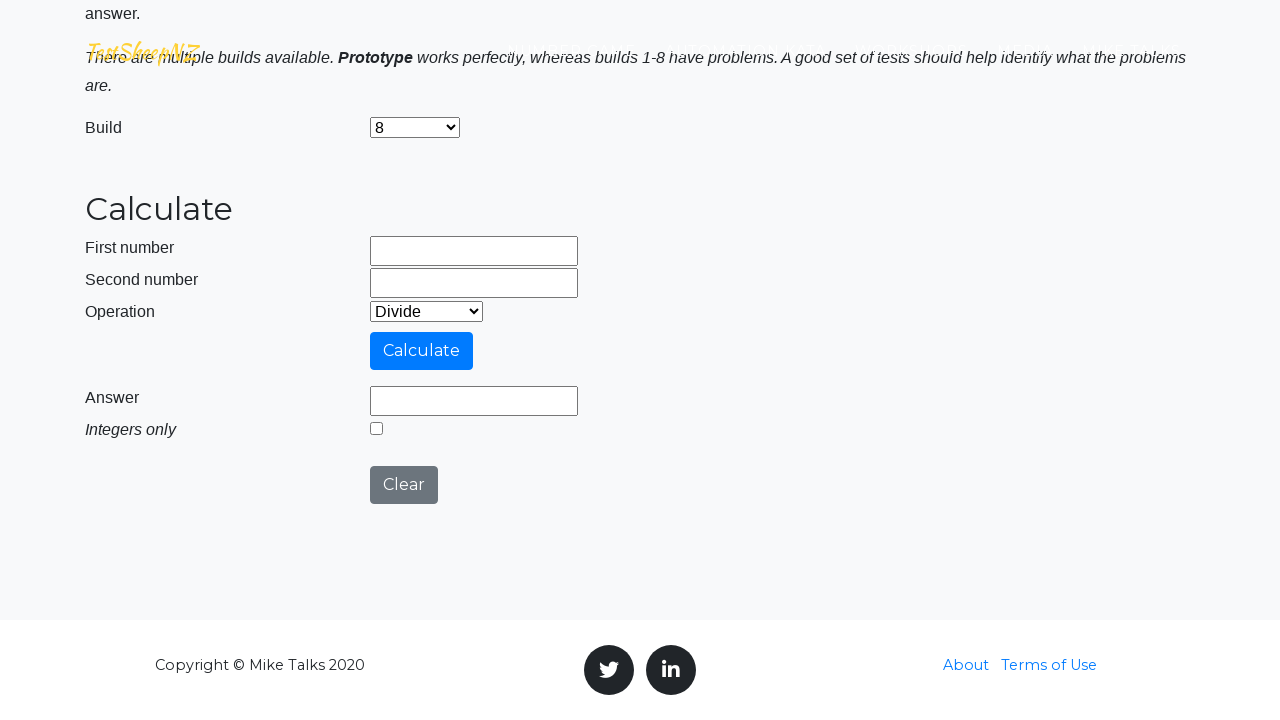

Entered first number: 86.56 on input[name='number1']
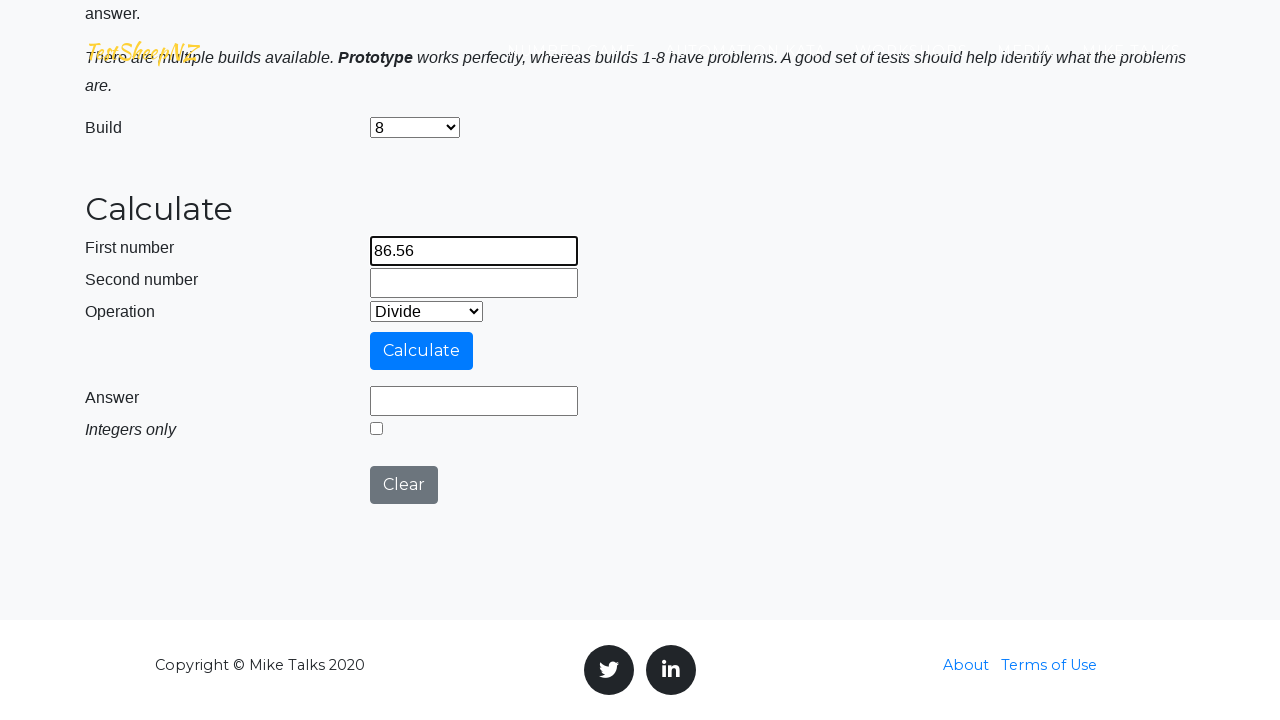

Entered second number: 0 (divide by zero scenario) on input[name='number2']
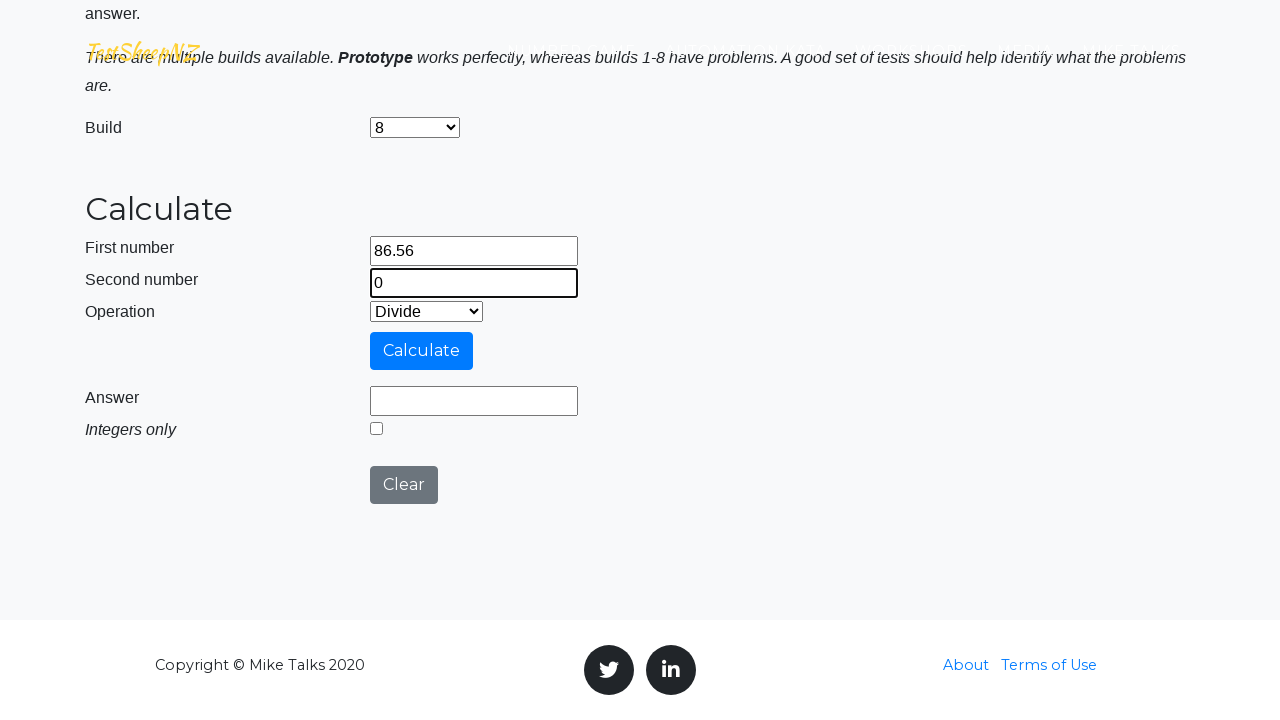

Clicked calculate button at (422, 351) on #calculateButton
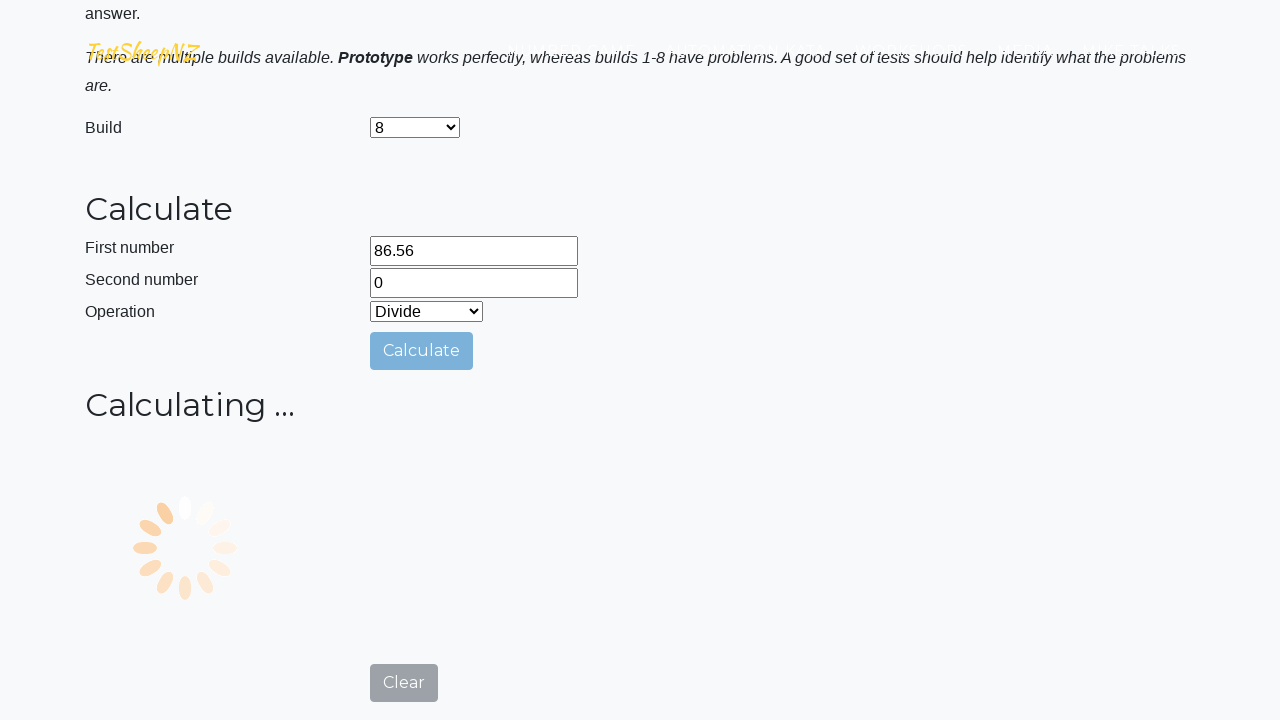

Result or error field loaded after division by zero attempt
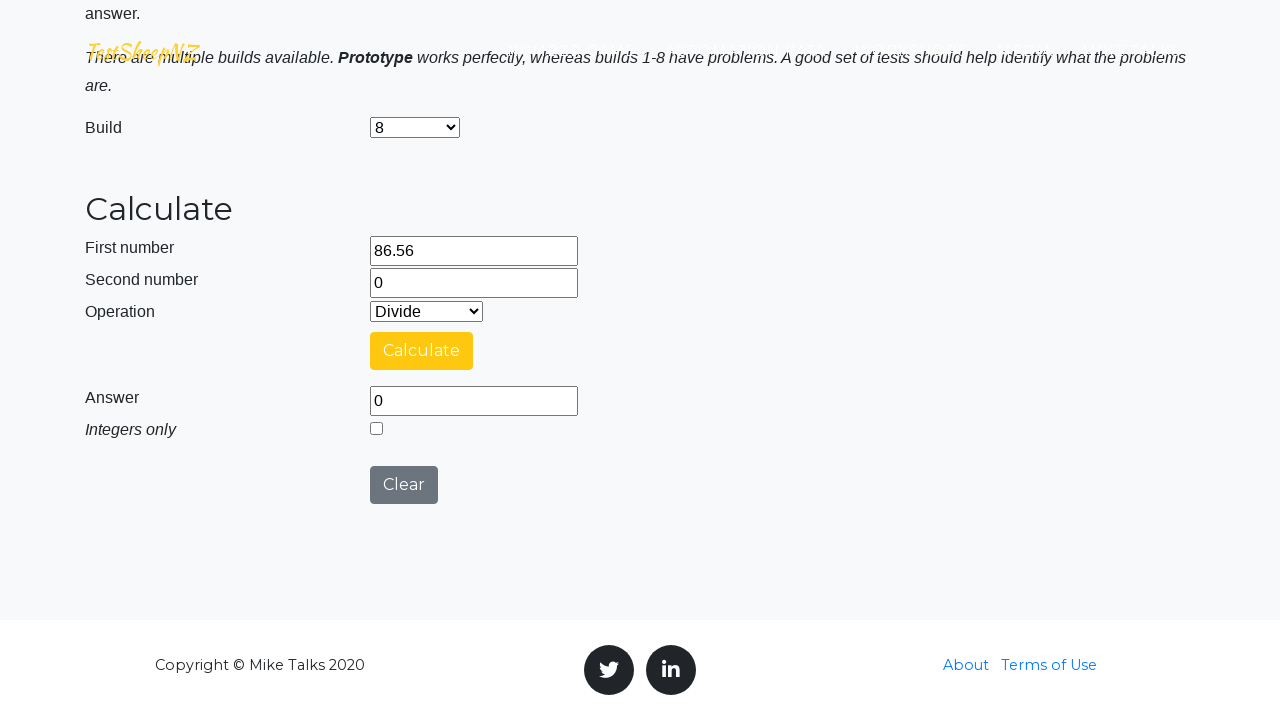

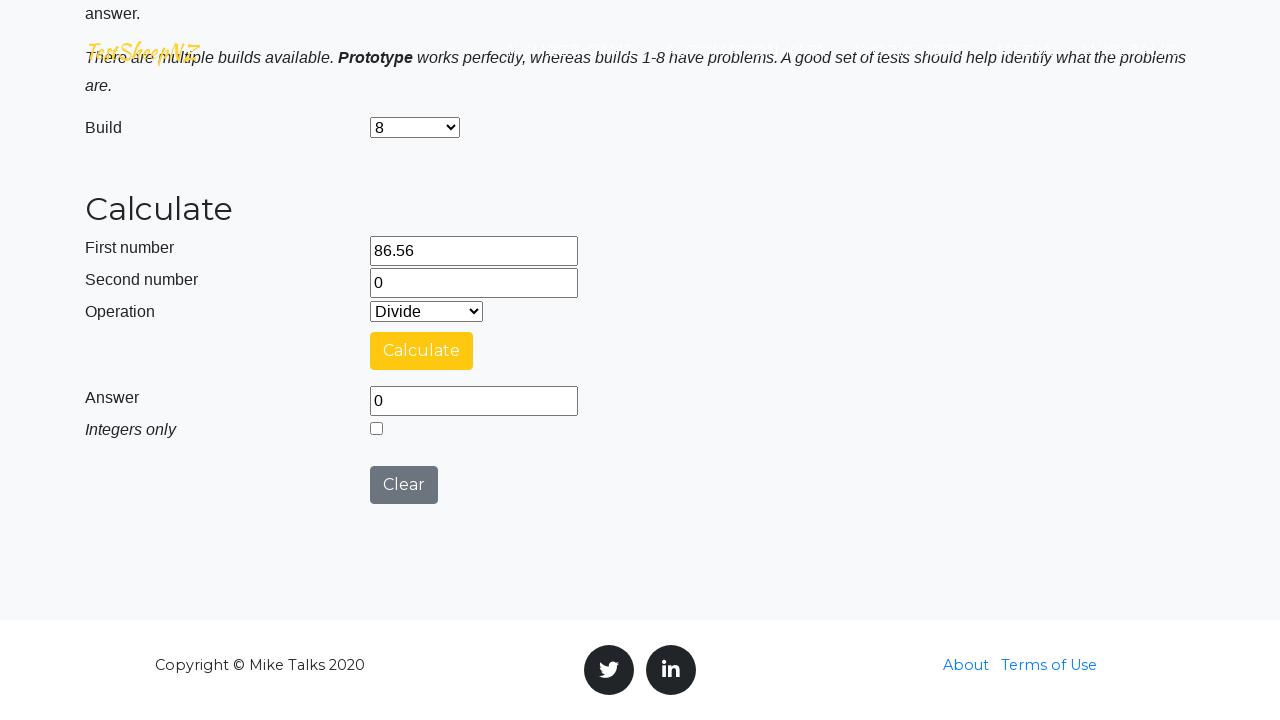